Tests catalog pagination by clicking on page 2 link and verifying the navigation

Starting URL: https://intershop5.skillbox.ru/product-category/catalog/

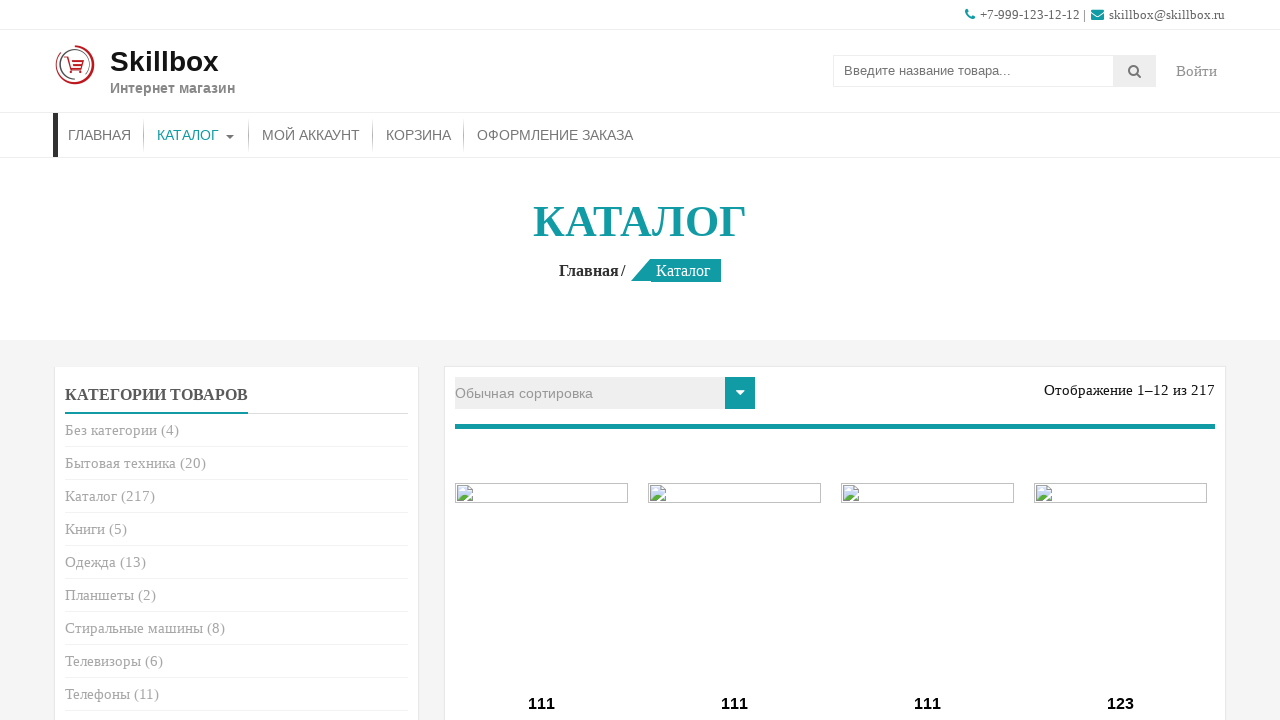

Clicked on page 2 link in catalog pagination at (744, 360) on a[href='http://intershop5.skillbox.ru/product-category/catalog/page/2/']:not([cl
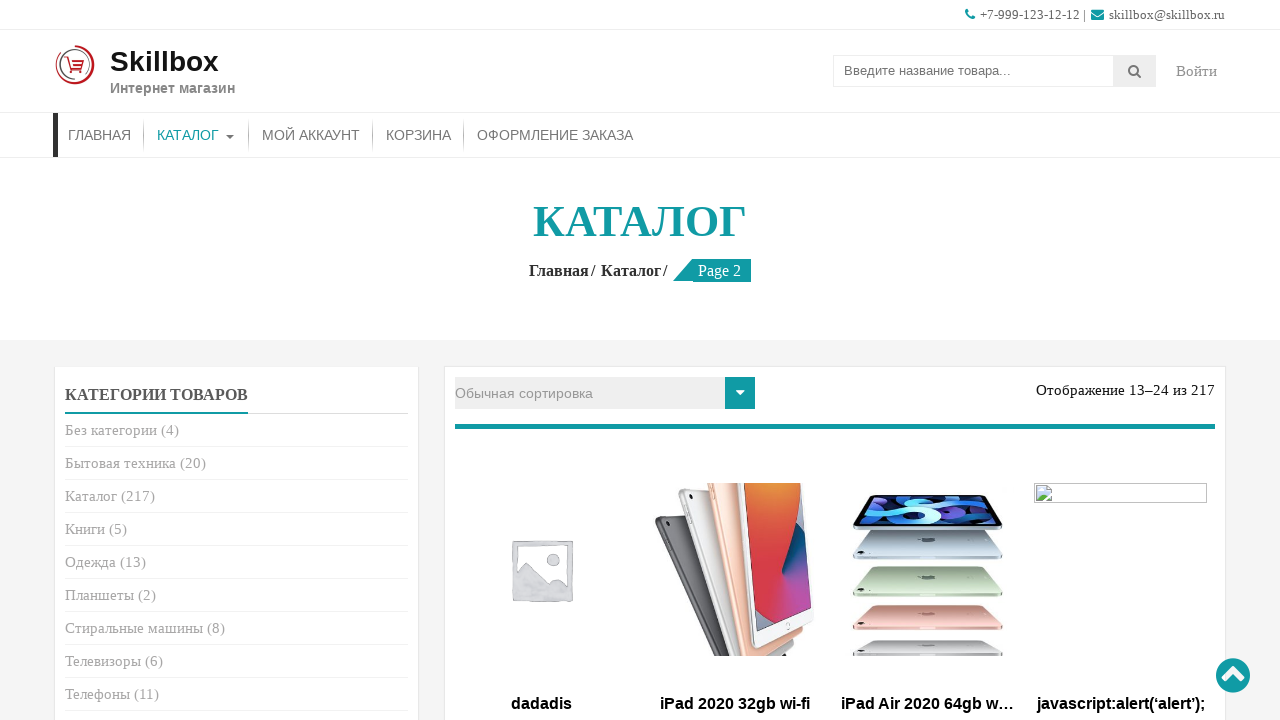

Page 2 of catalog loaded successfully
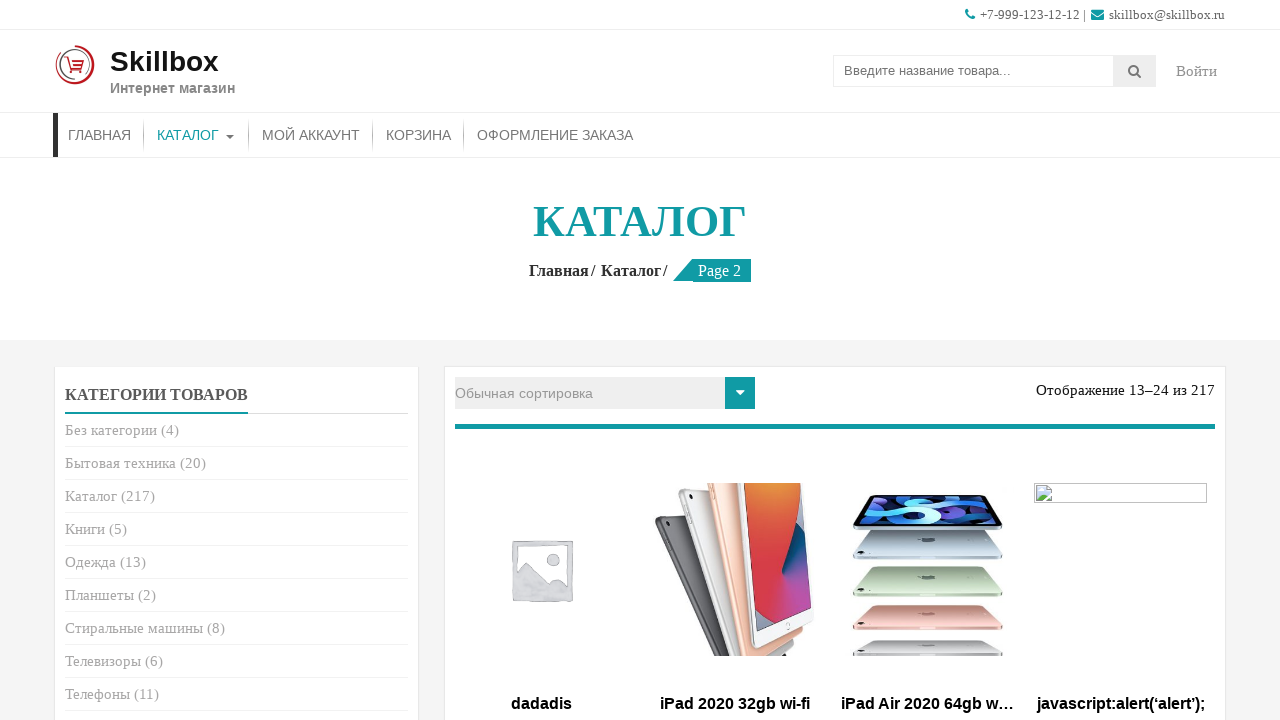

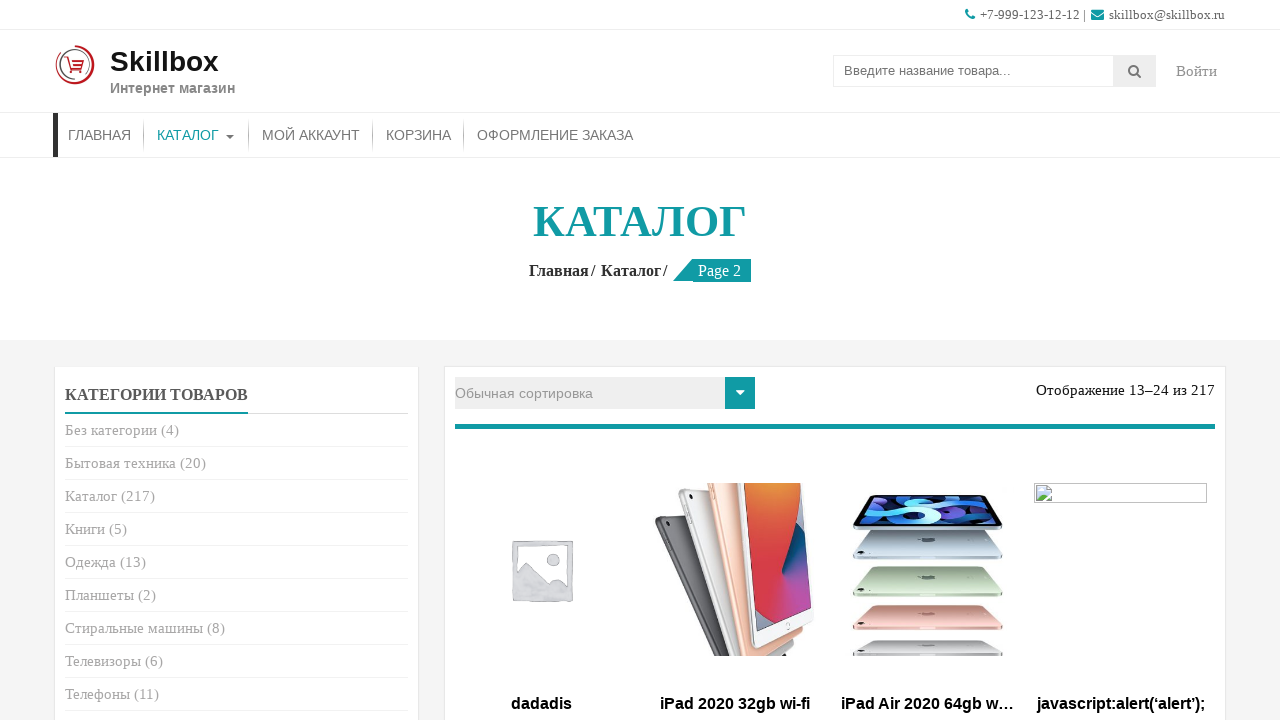